Tests dynamic loading functionality by clicking a Start button and verifying that "Hello World!" text appears after the loading completes

Starting URL: https://automationfc.github.io/dynamic-loading/

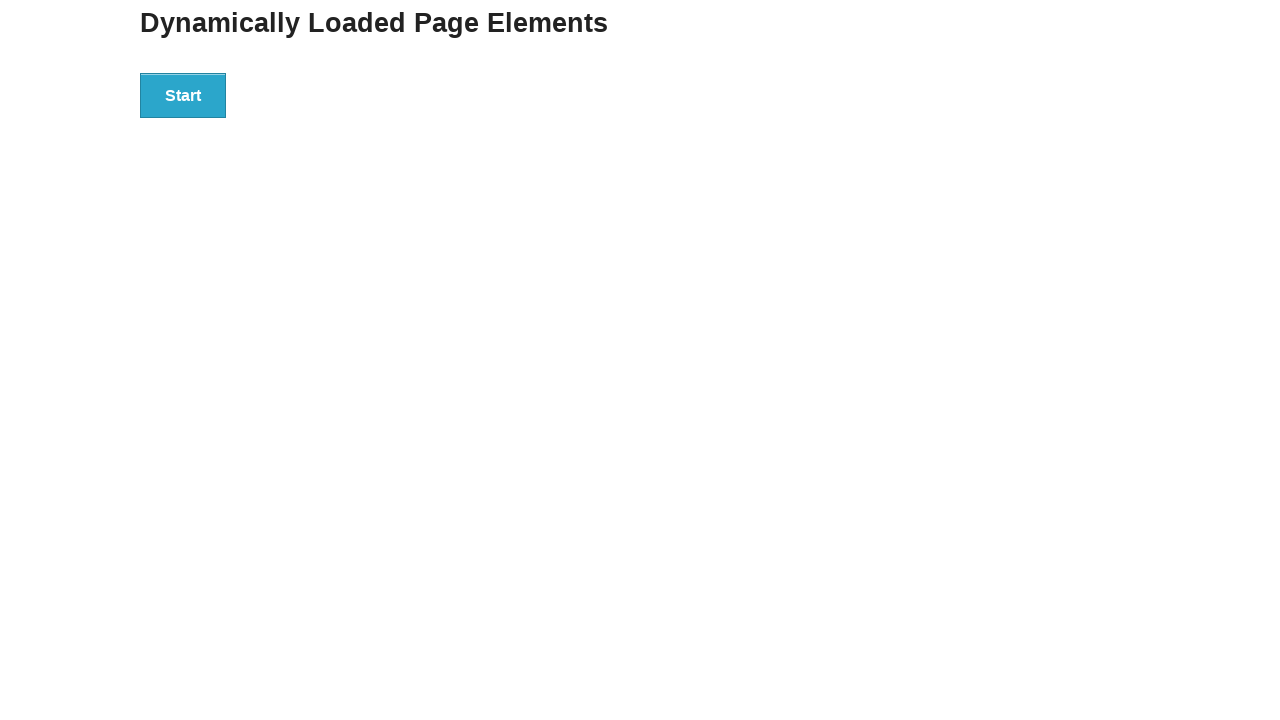

Clicked the Start button to trigger dynamic loading at (183, 95) on div#start>button
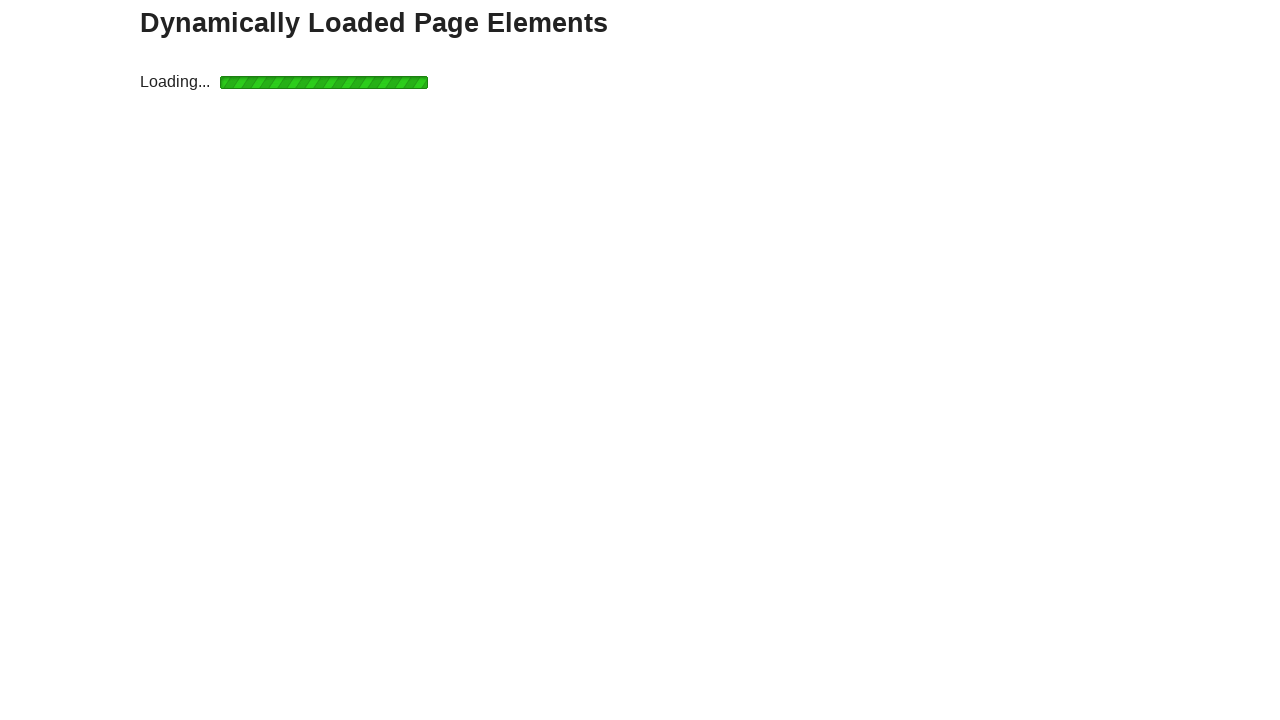

Waited for loading to complete and 'Hello World!' text to appear
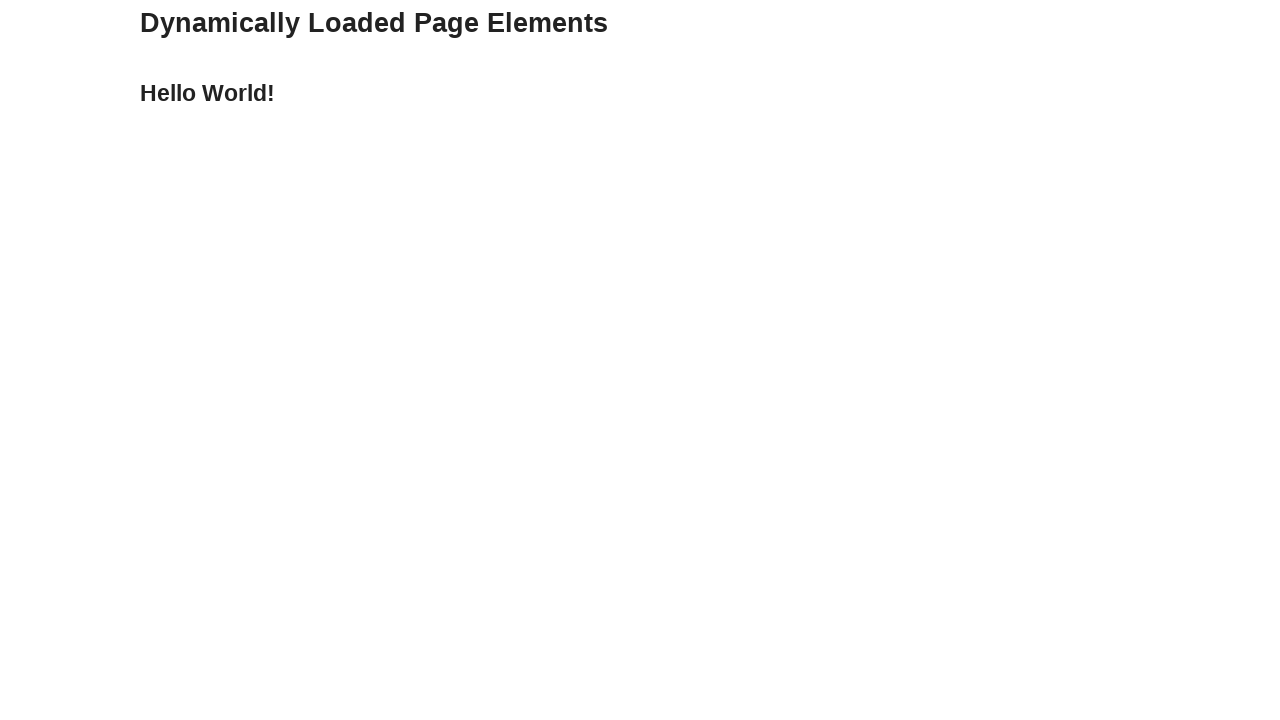

Verified that the text content equals 'Hello World!'
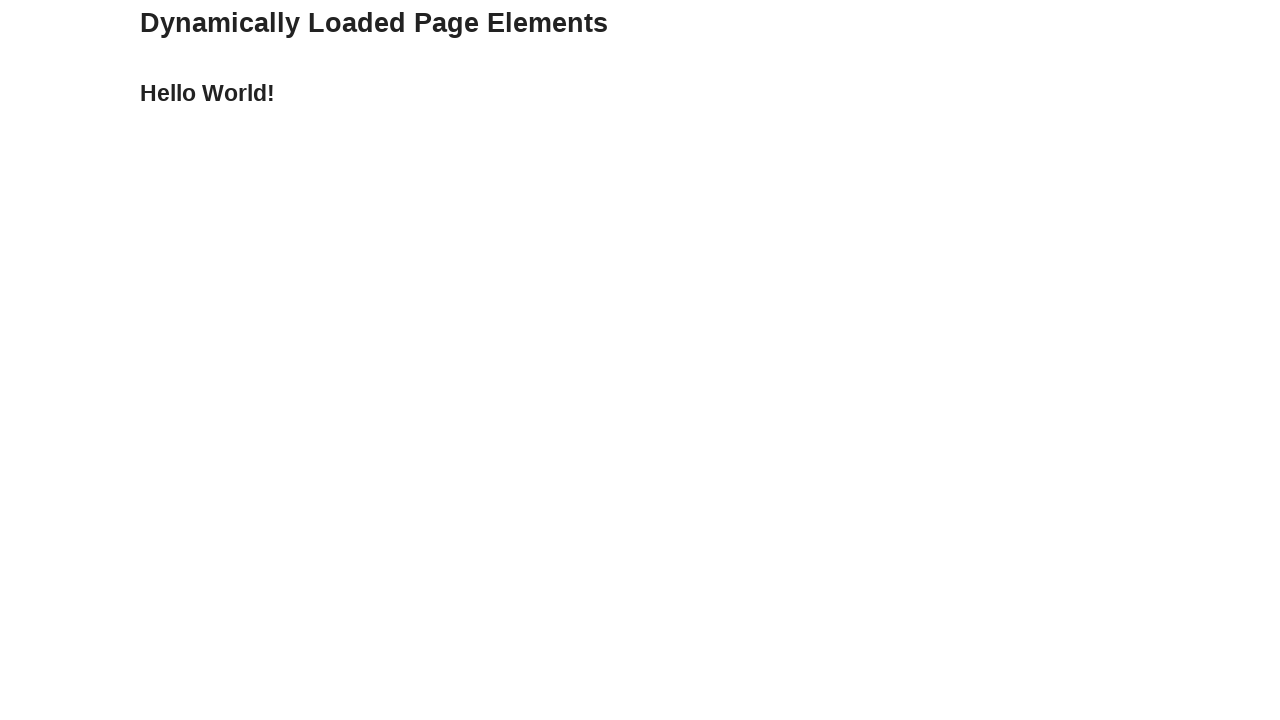

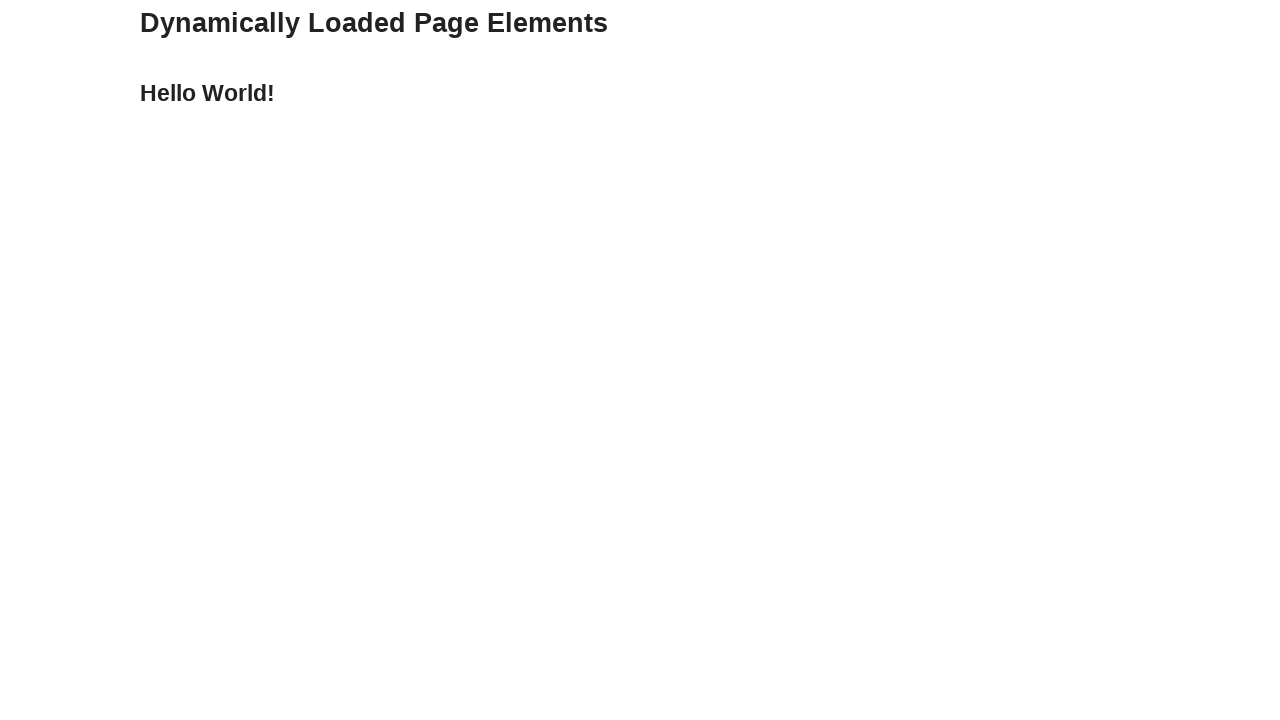